Tests a math challenge form by reading a value from the page, calculating a mathematical formula (log of absolute value of 12*sin(x)), filling in the answer, checking two checkboxes, and submitting the form.

Starting URL: http://suninjuly.github.io/math.html

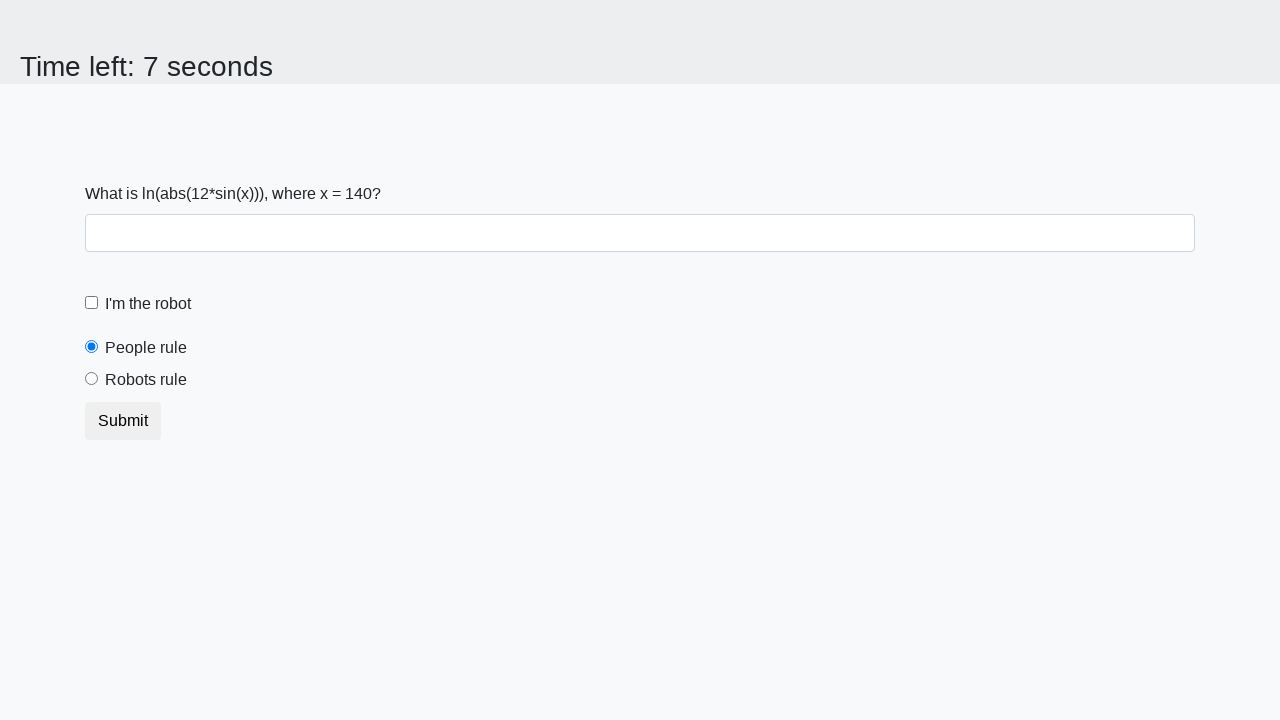

Located and read the input value from #input_value element
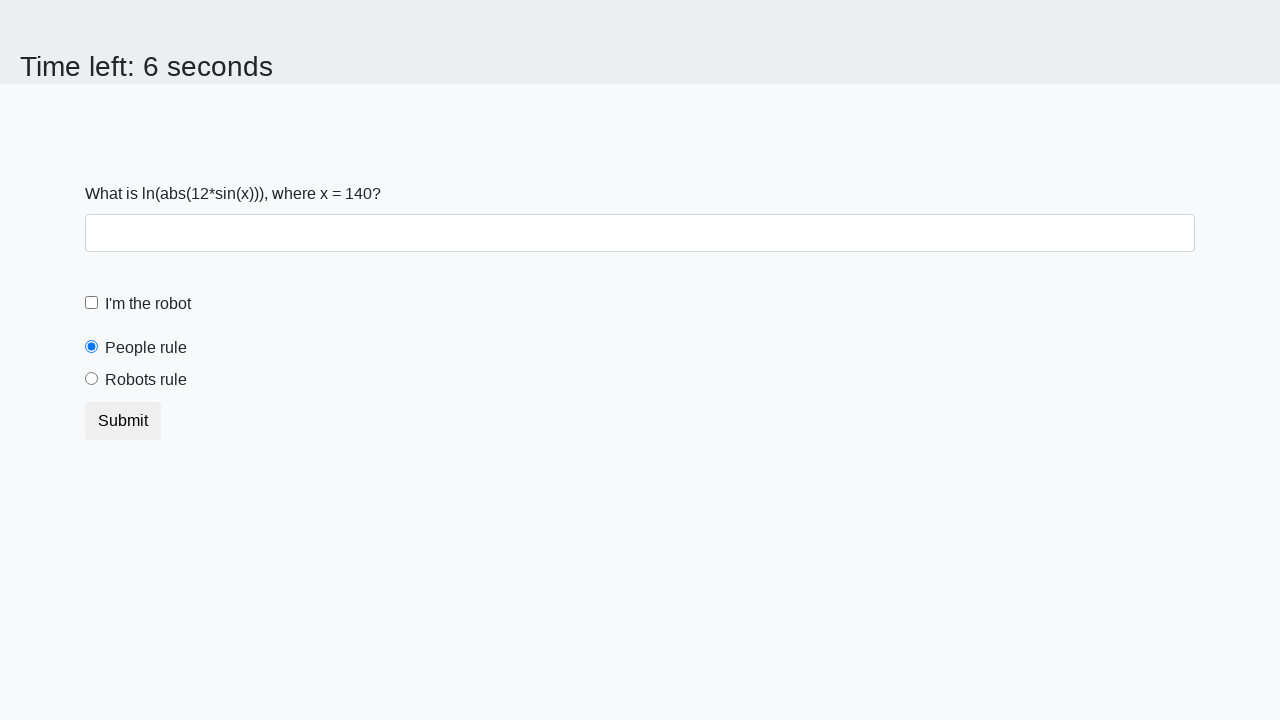

Calculated math formula: log(abs(12*sin(140))) = 2.4649484630221914
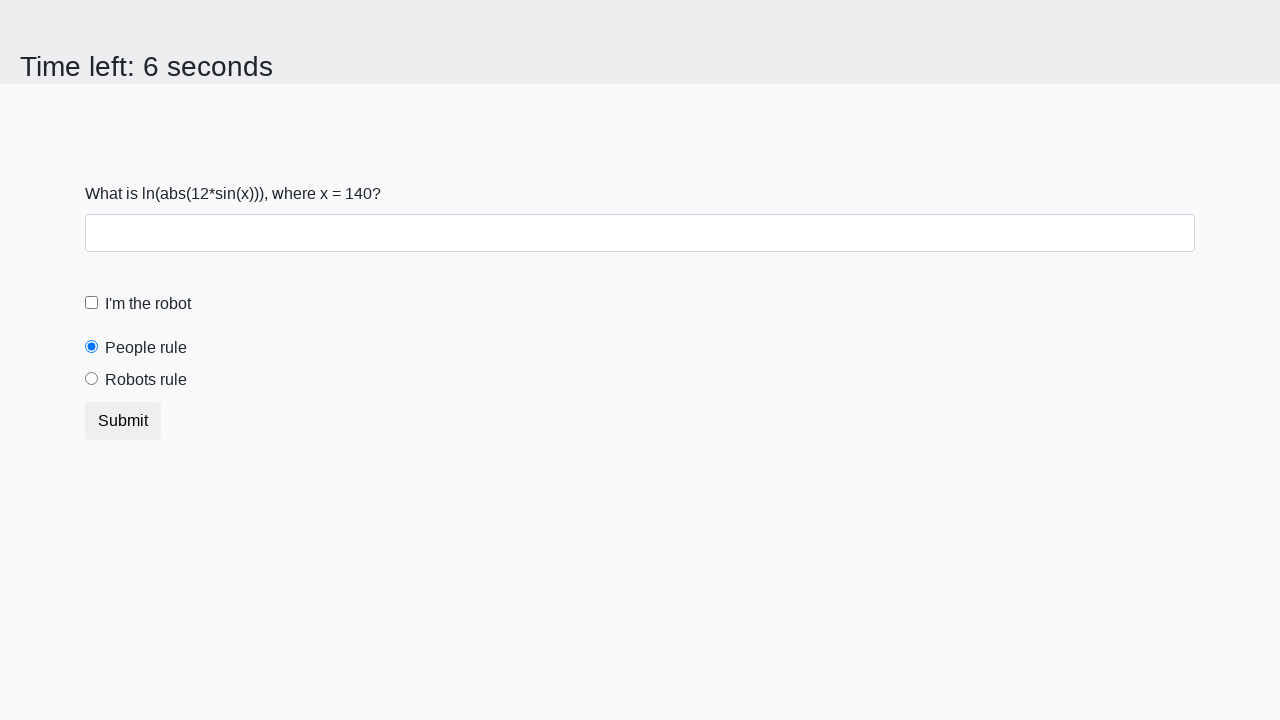

Filled answer field with calculated value: 2.4649484630221914 on #answer
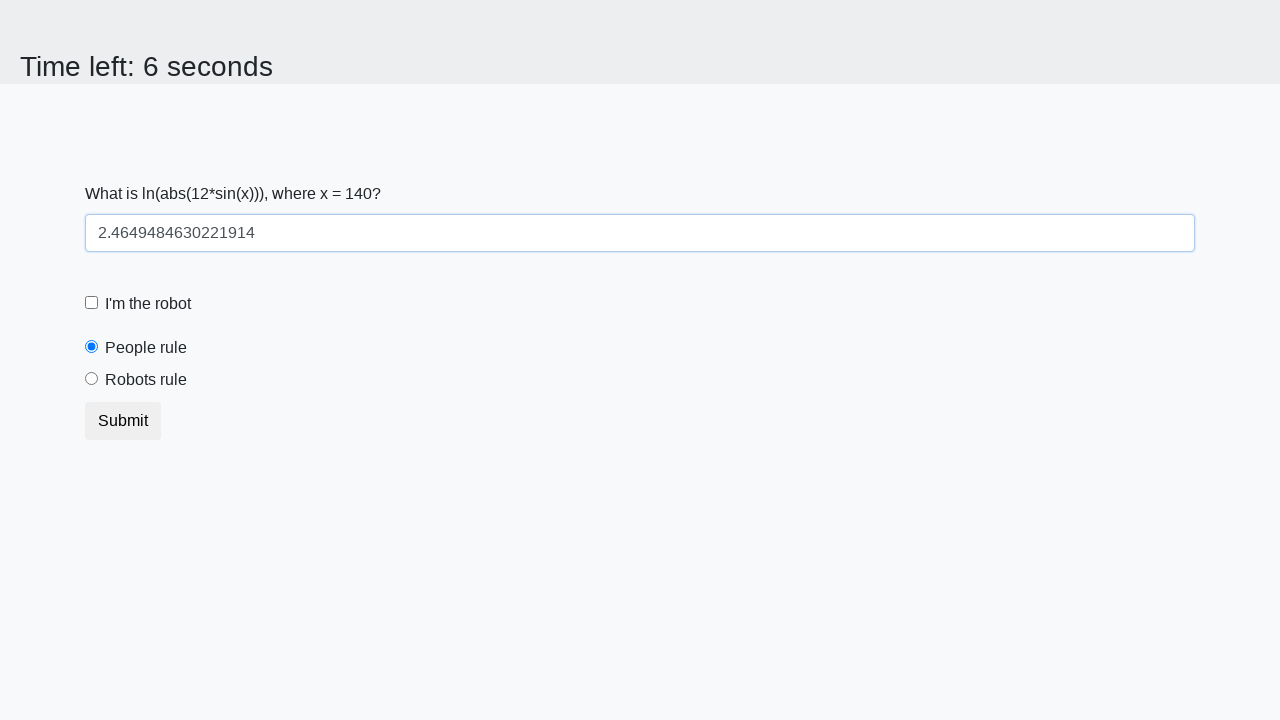

Clicked robot checkbox (#robotCheckbox) at (92, 303) on #robotCheckbox
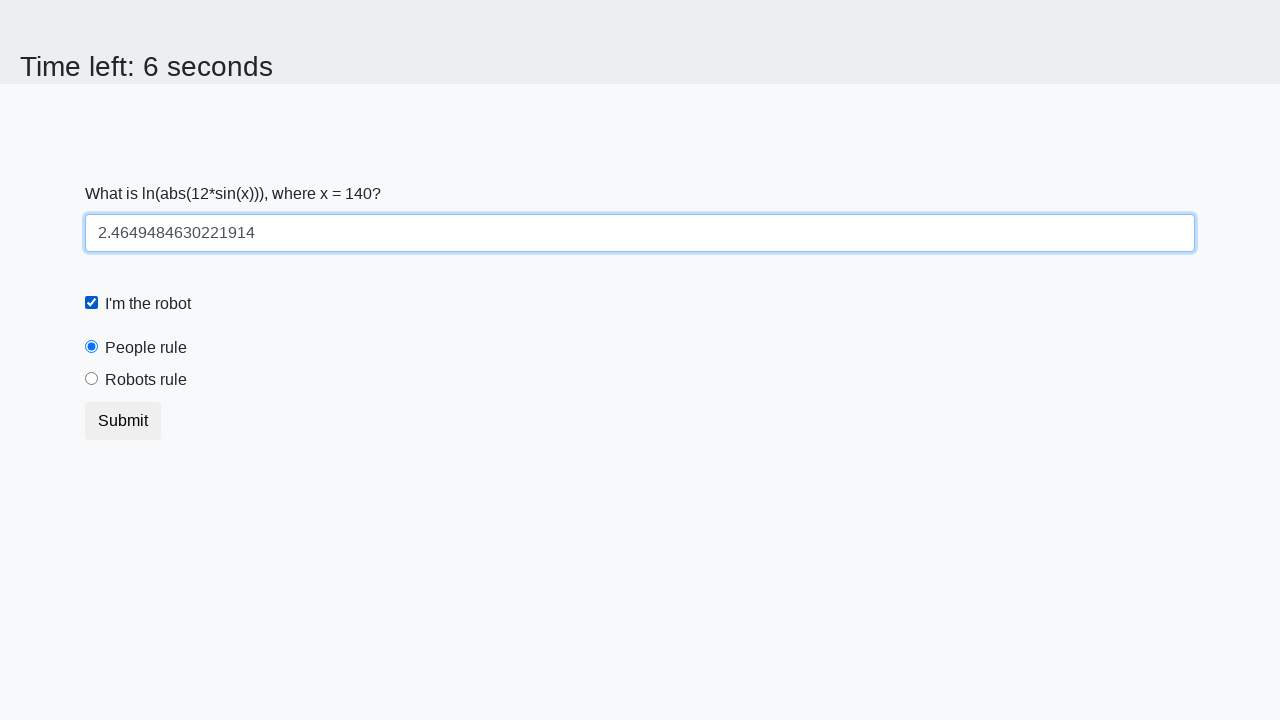

Clicked robots rule checkbox (#robotsRule) at (92, 379) on #robotsRule
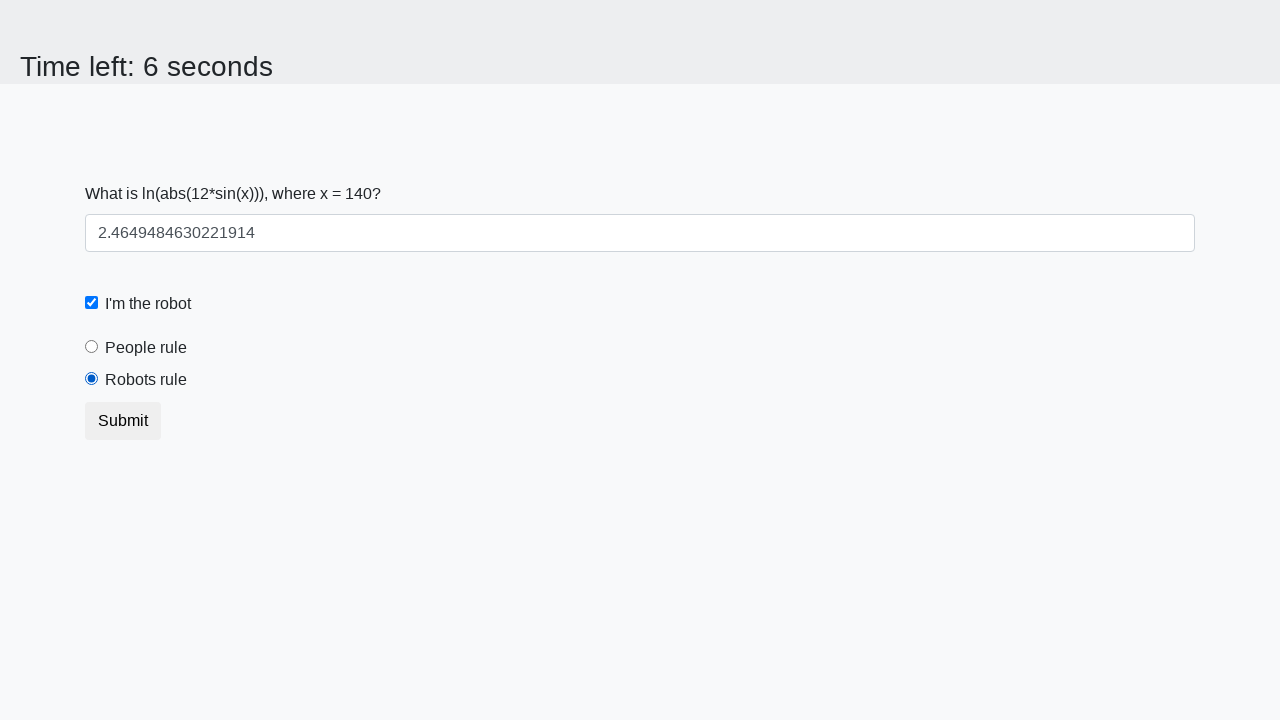

Clicked submit button to submit math challenge form at (123, 421) on button.btn
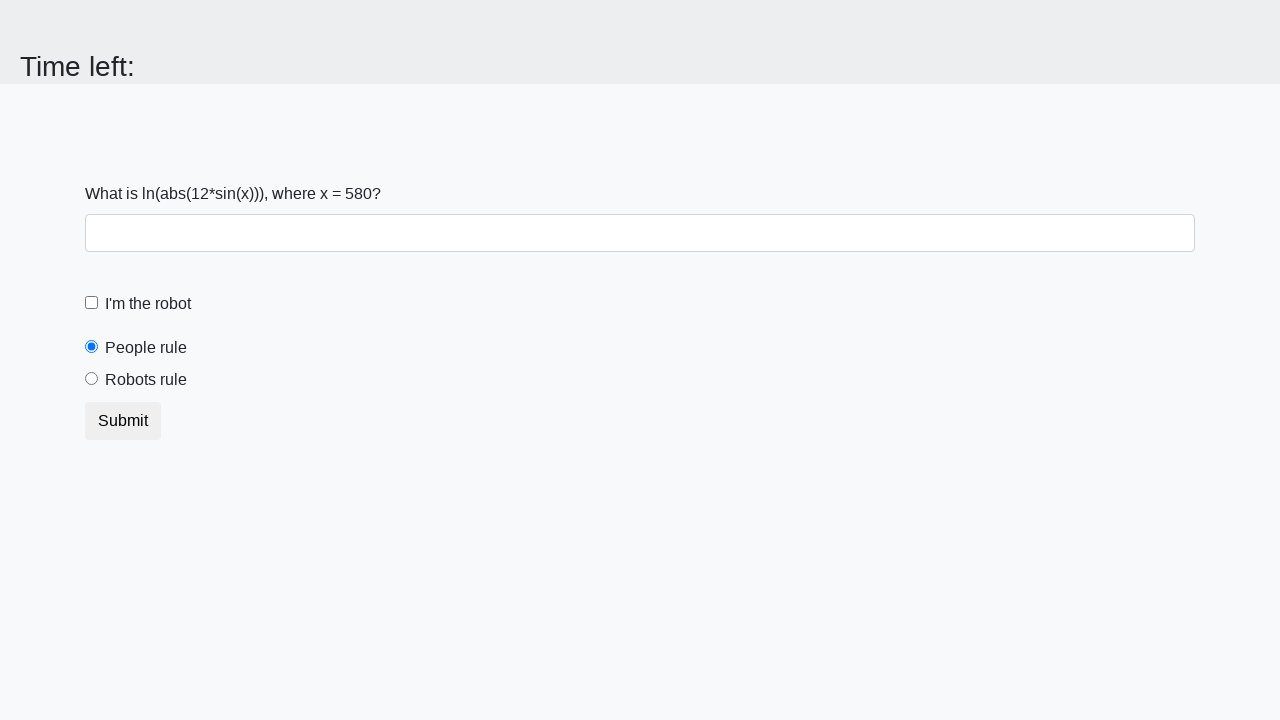

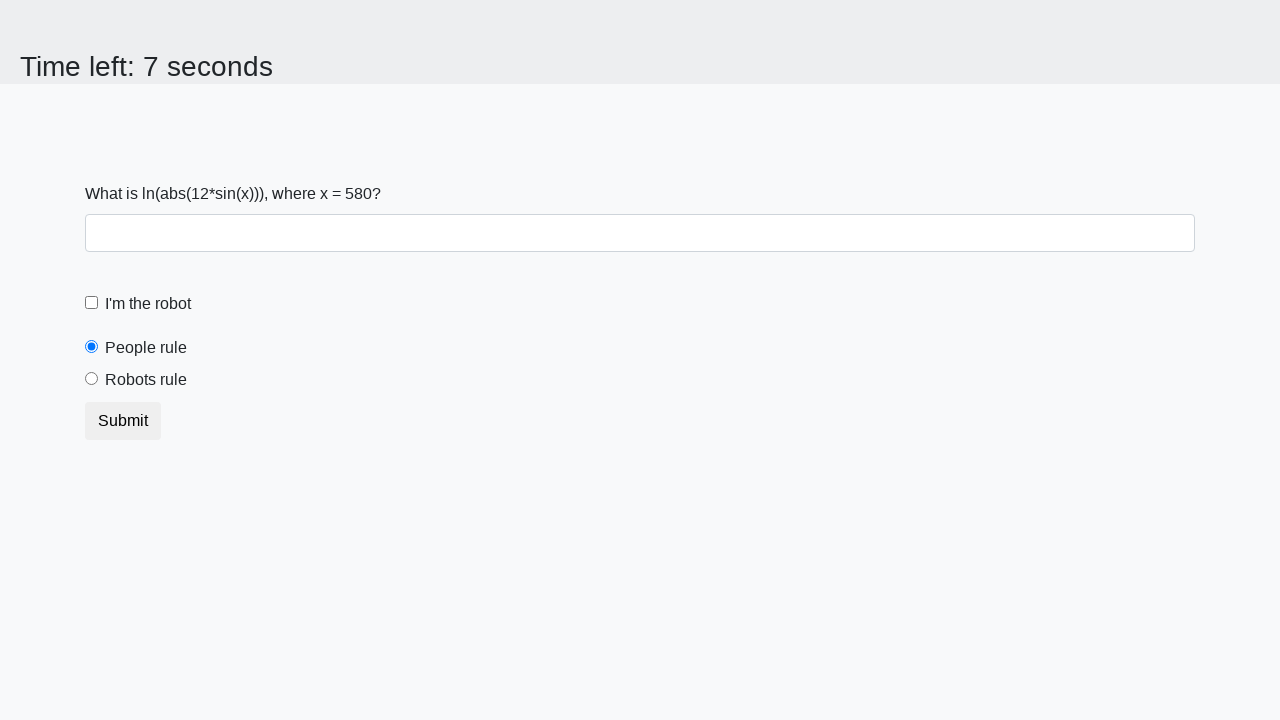